Tests a math exercise page by reading two numbers, calculating their sum, selecting the result from a dropdown, and clicking the submit button

Starting URL: https://suninjuly.github.io/selects1.html

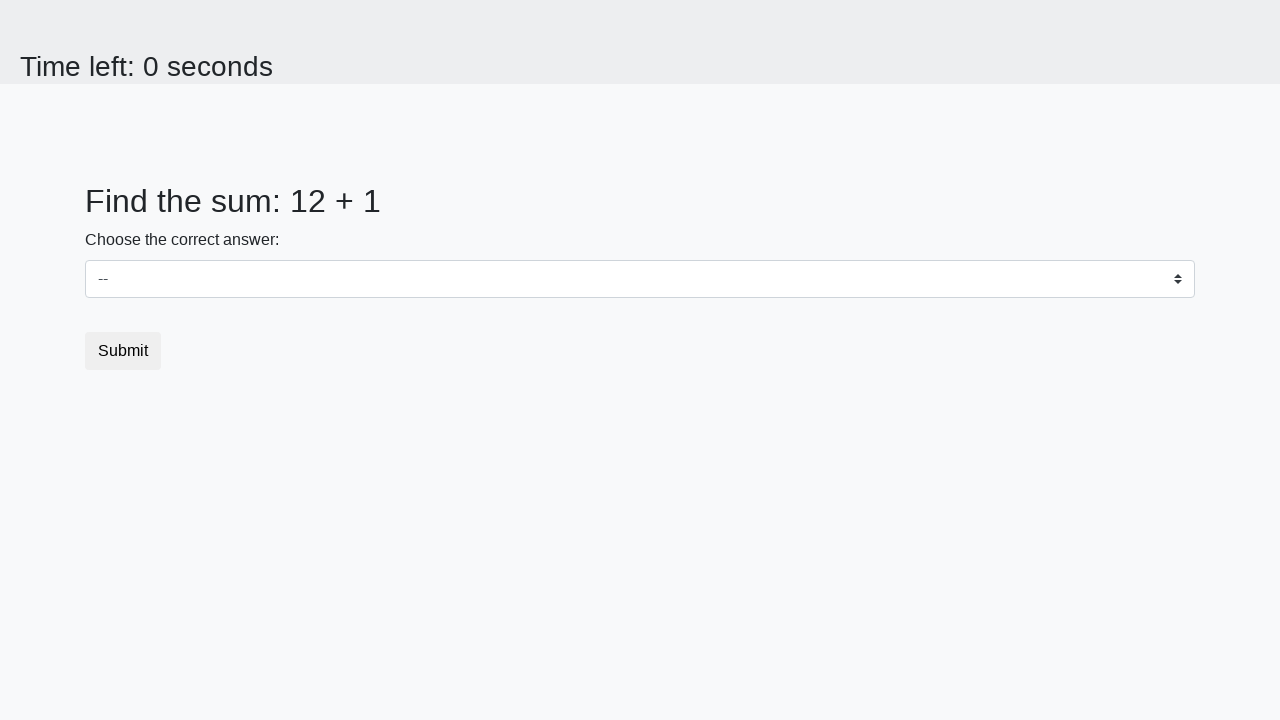

Read first number from span#num1
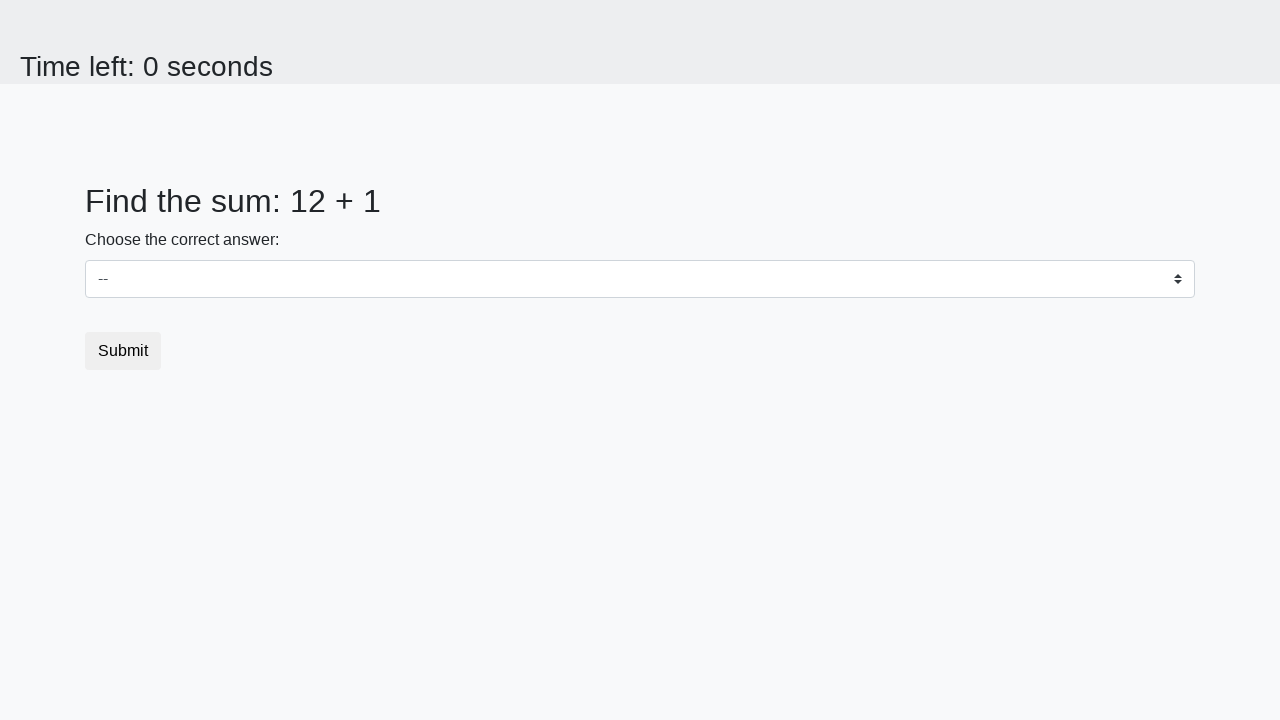

Read second number from span#num2
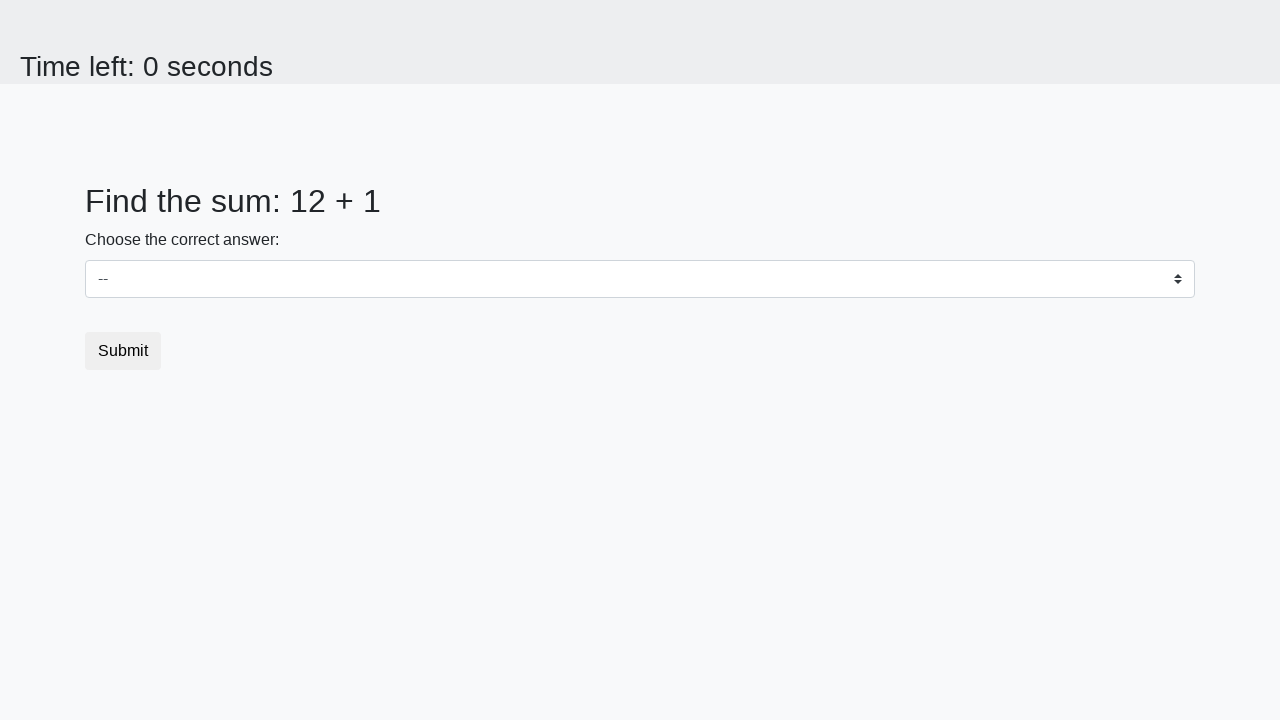

Calculated sum: 12 + 1 = 13
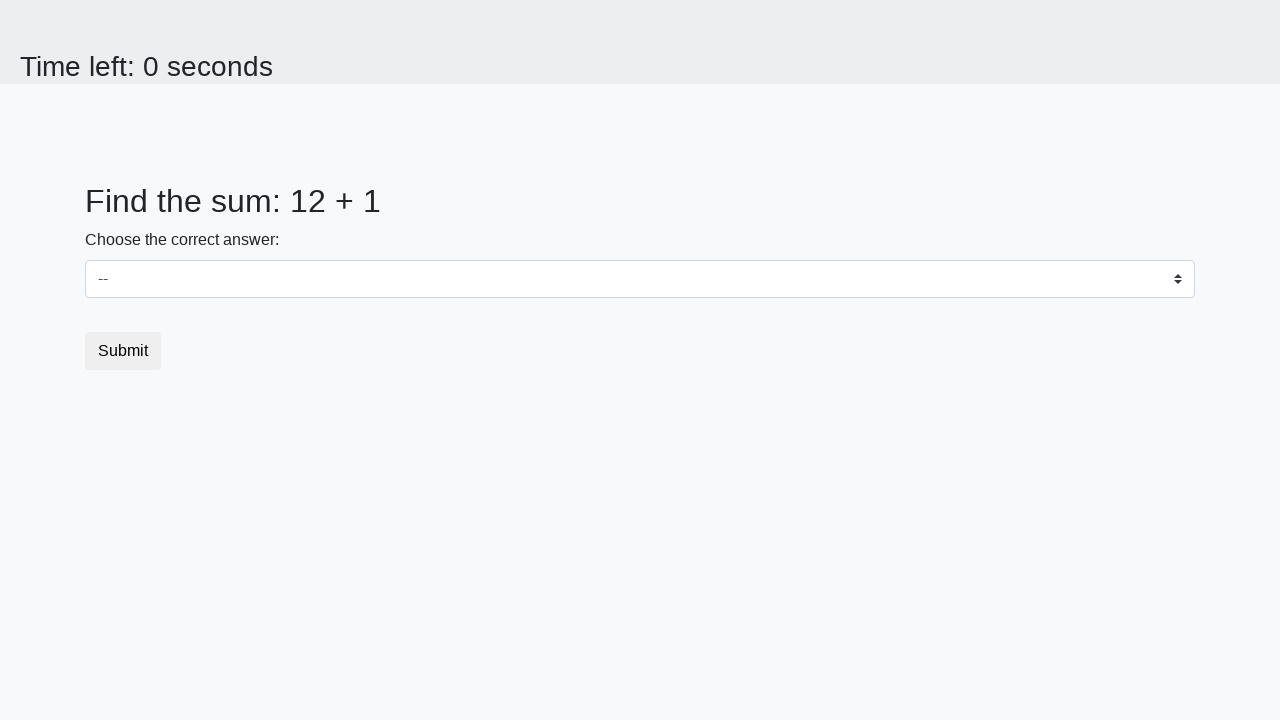

Selected sum value '13' from dropdown on select
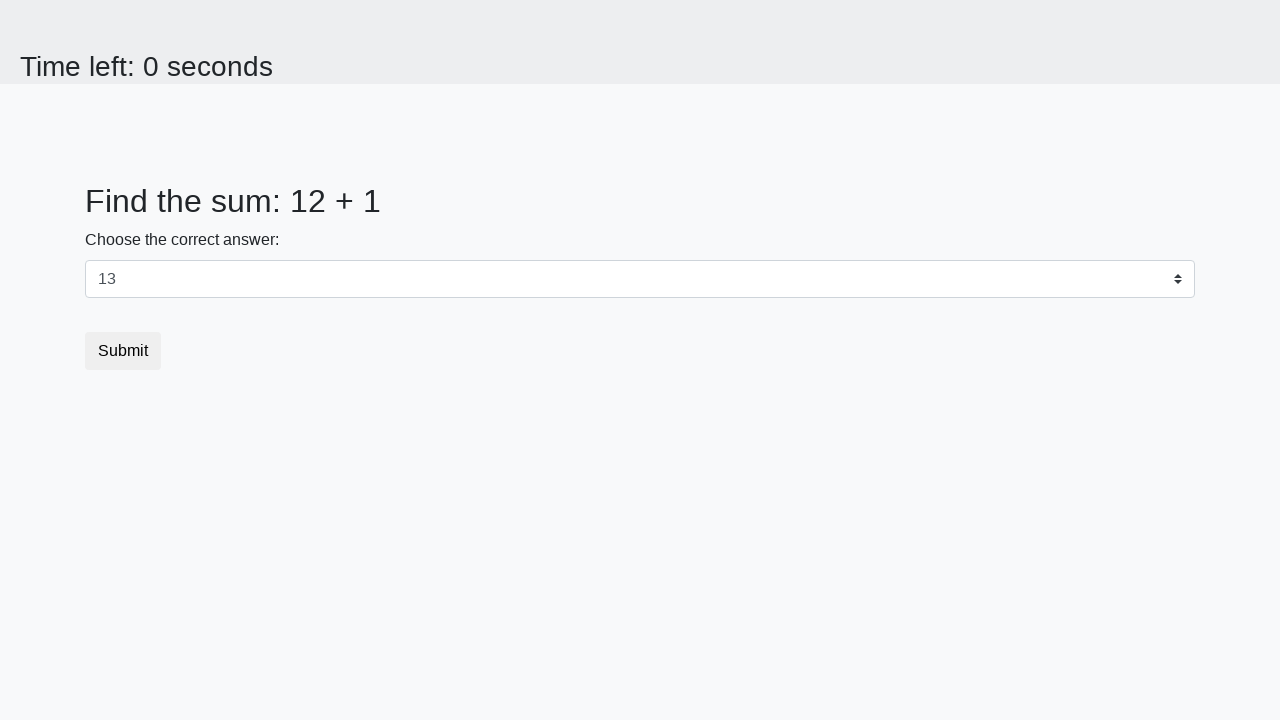

Clicked submit button at (123, 351) on button.btn
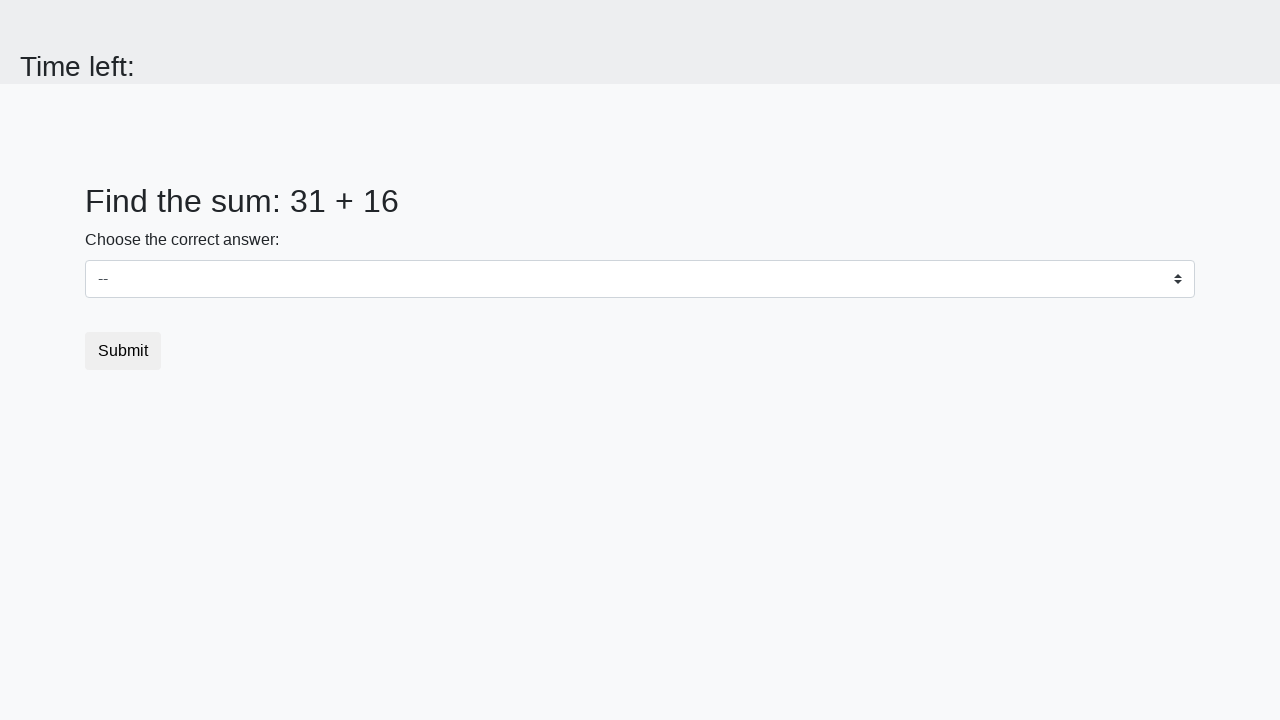

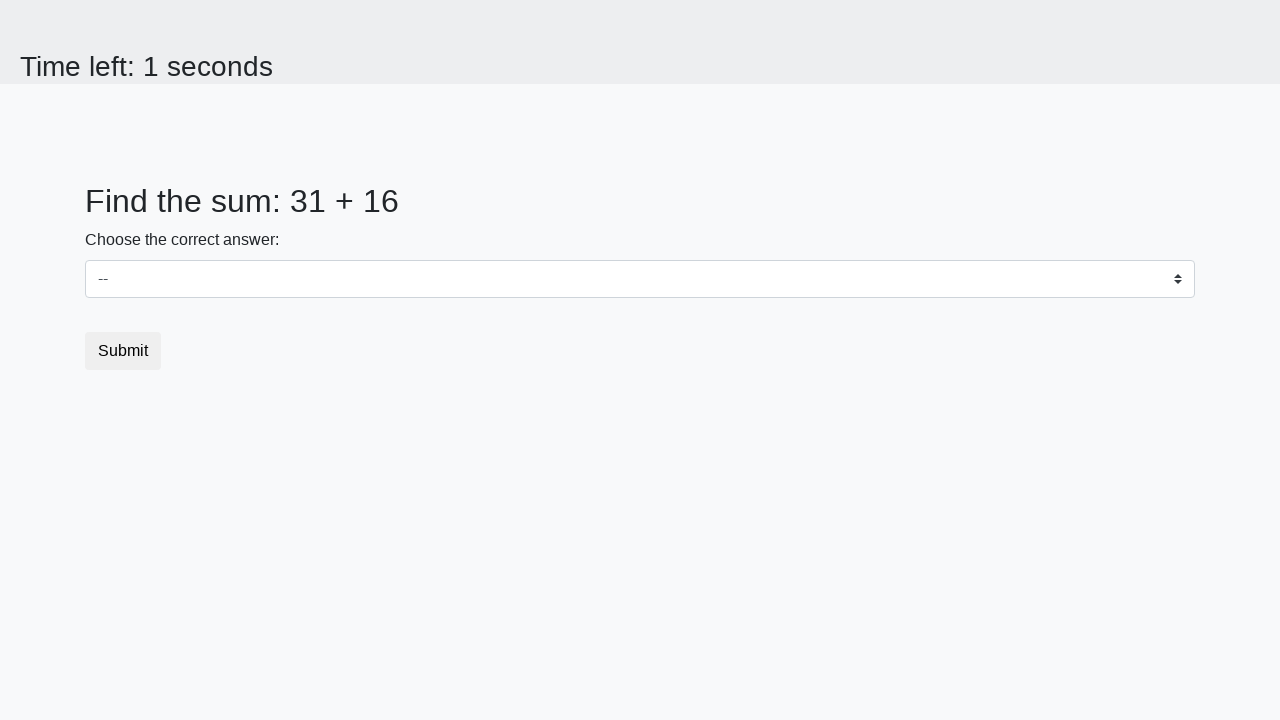